Navigates to a book catalog site, clicks on the first book to view its details page, and verifies the book information elements are present.

Starting URL: https://books.toscrape.com/

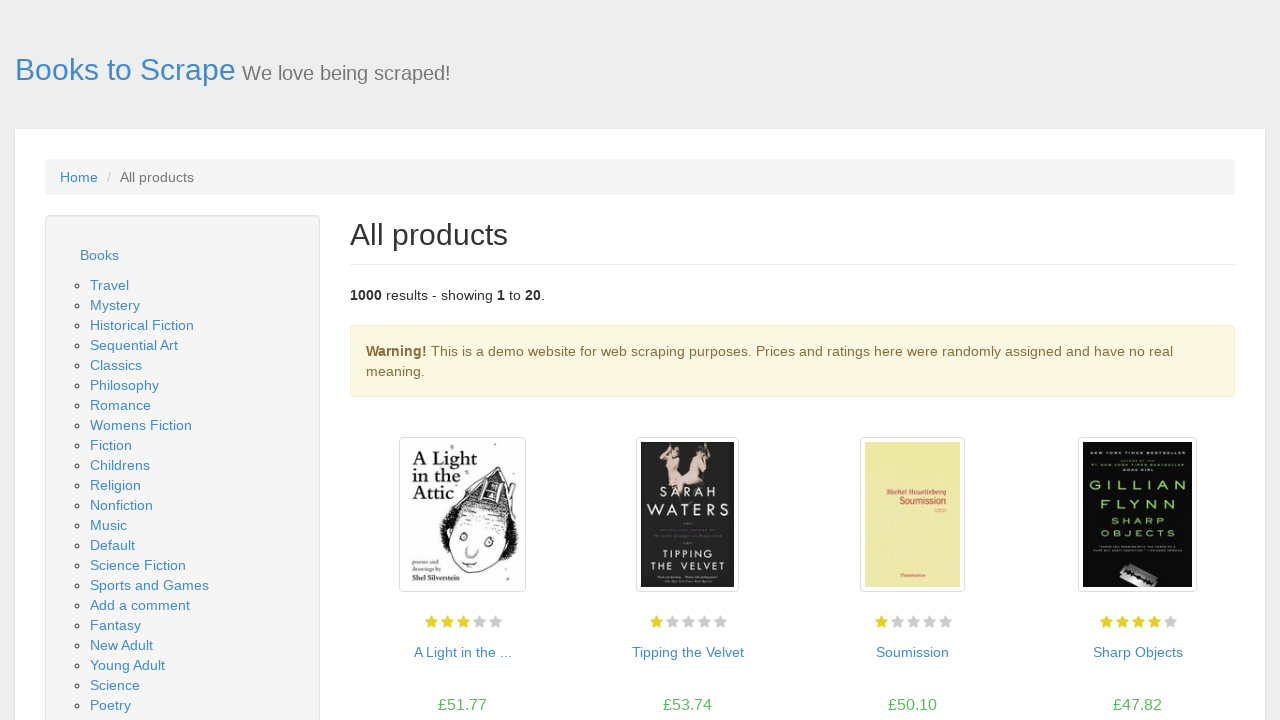

Book listings loaded on catalog page
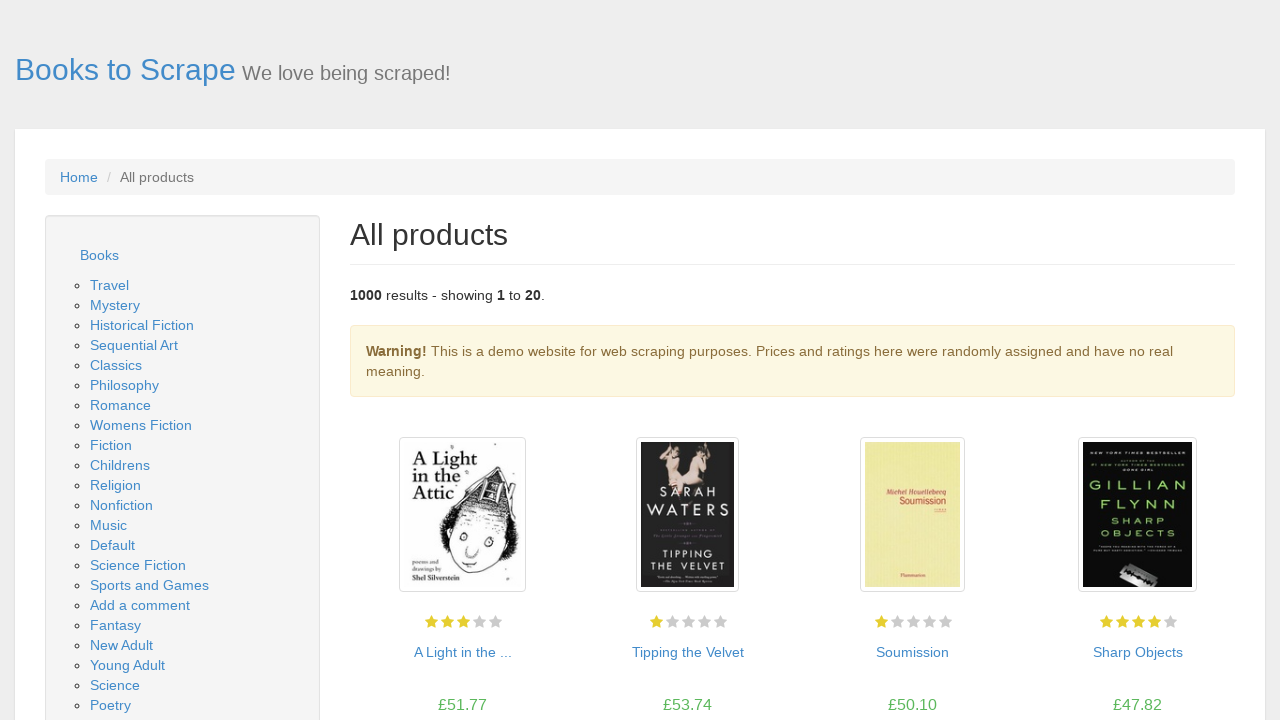

Clicked on first book title to navigate to details page at (462, 652) on article.product_pod:first-child h3 a
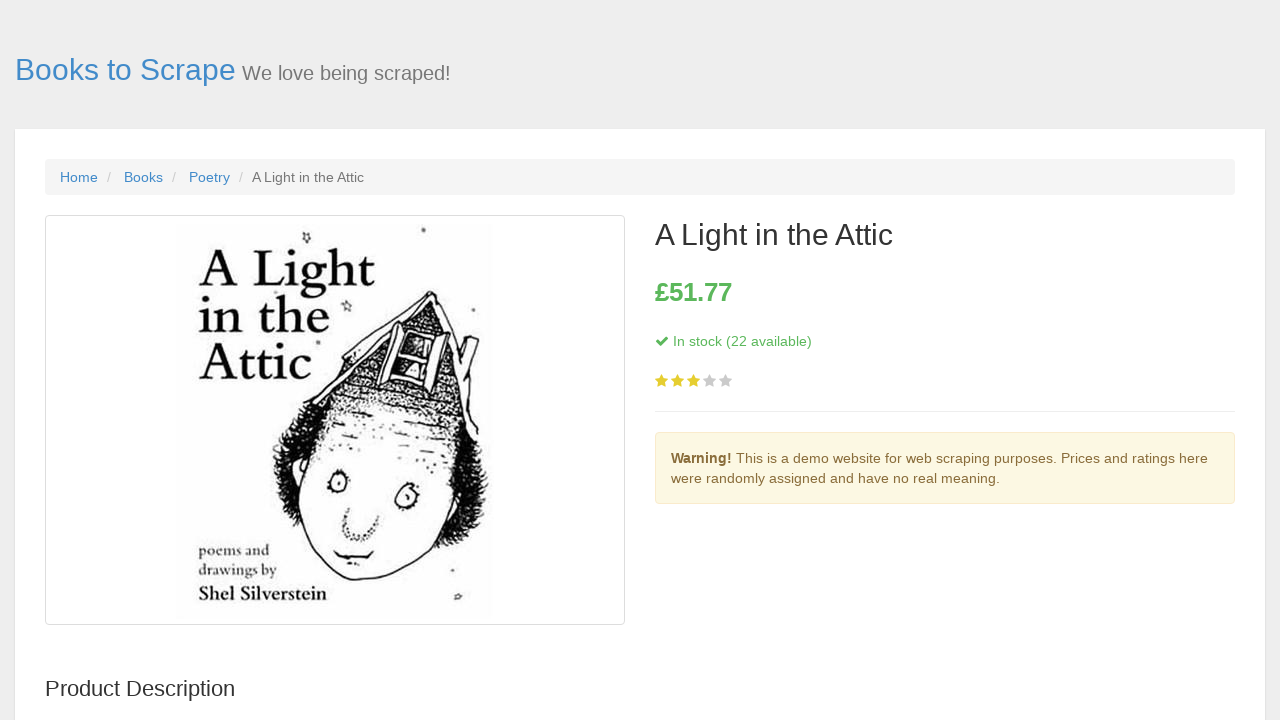

Book title (h1) element is visible on details page
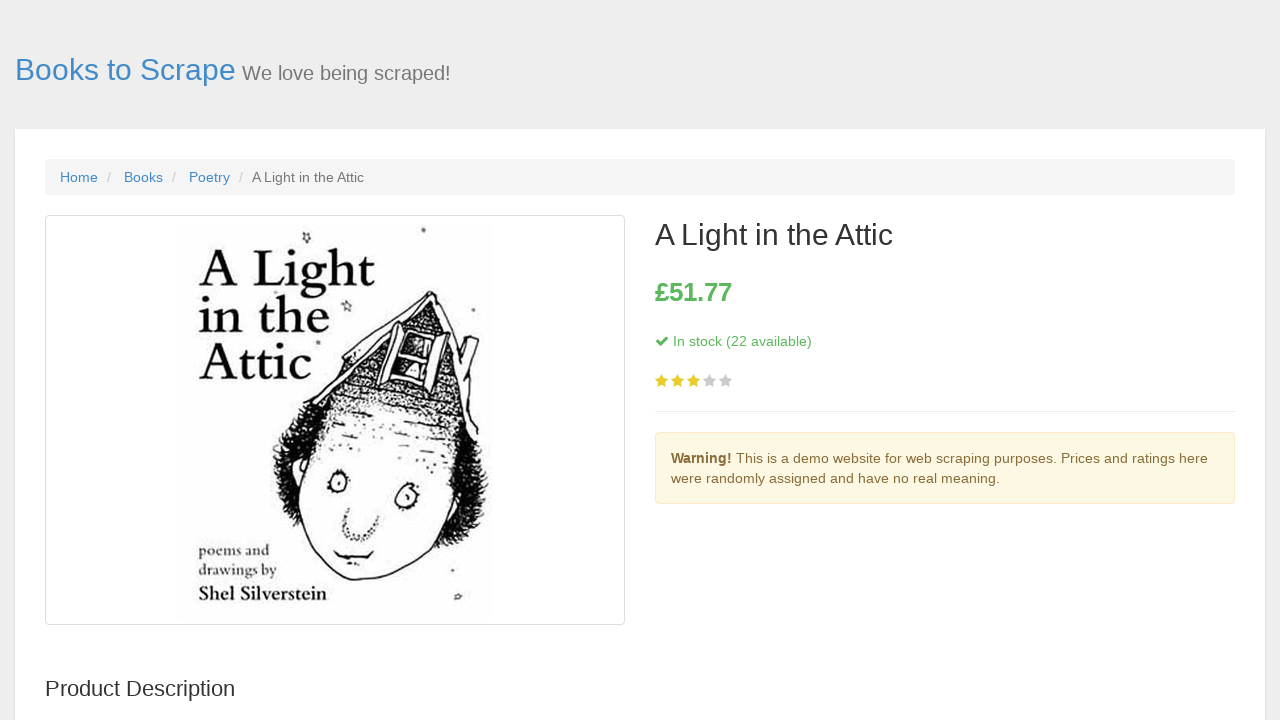

Book price element is visible on details page
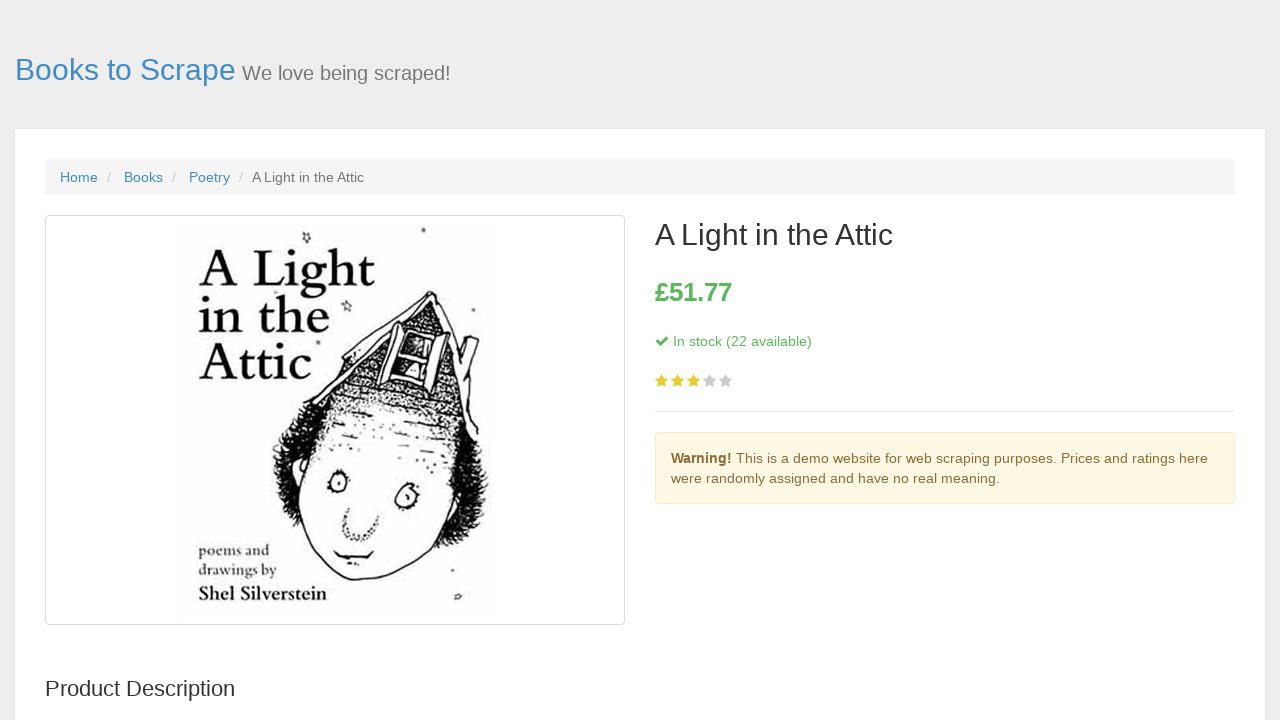

Stock availability element is visible on details page
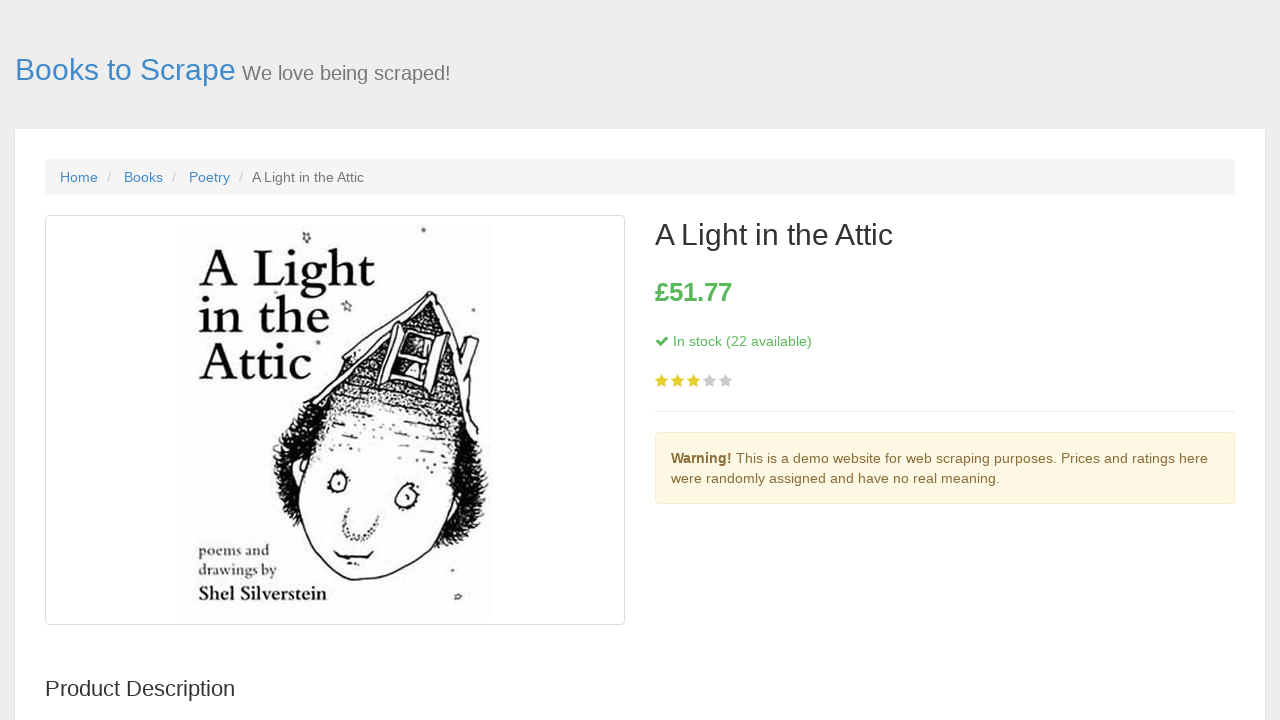

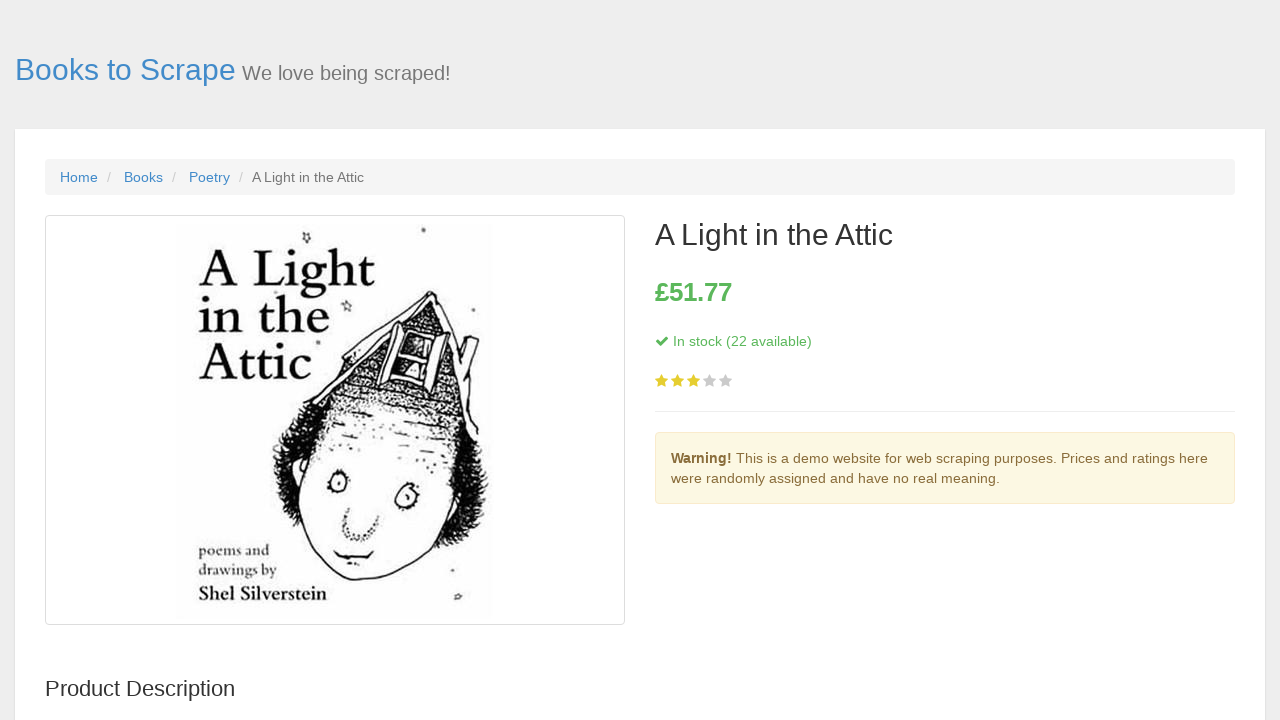